Navigates to the WebdriverIO website and verifies that the page has the expected title for the documentation site.

Starting URL: https://webdriver.io

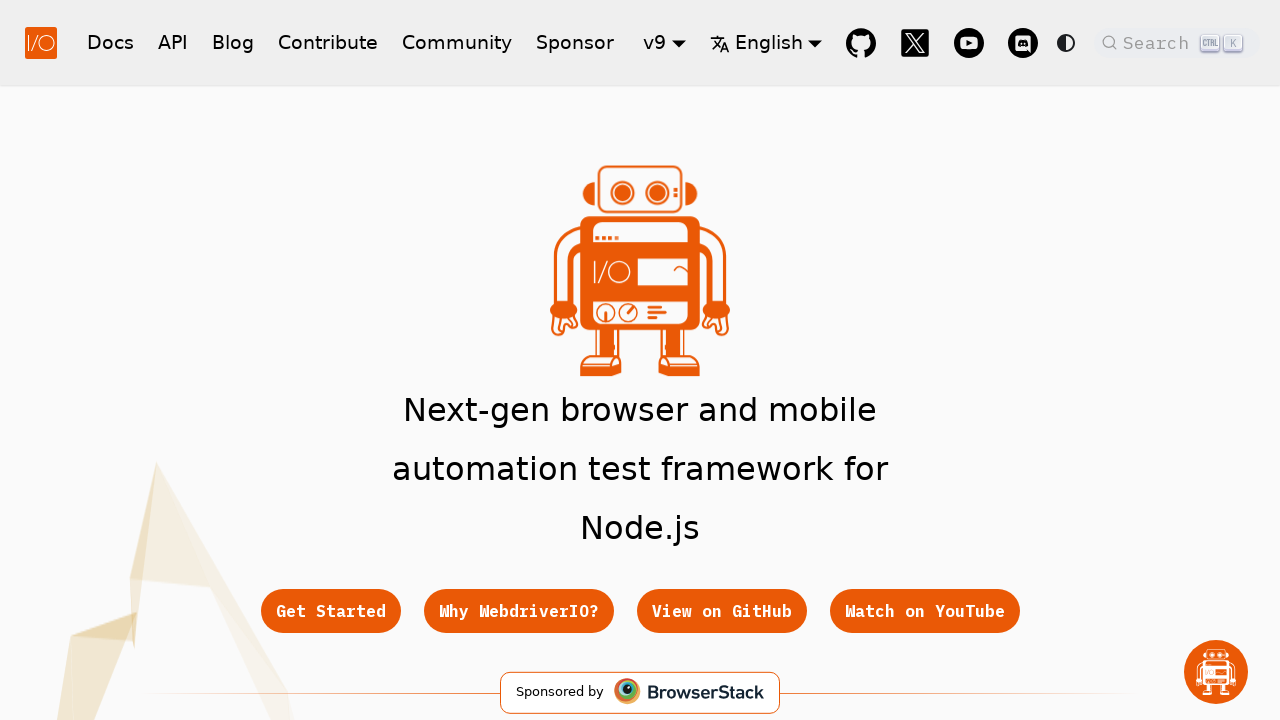

Navigated to WebdriverIO website
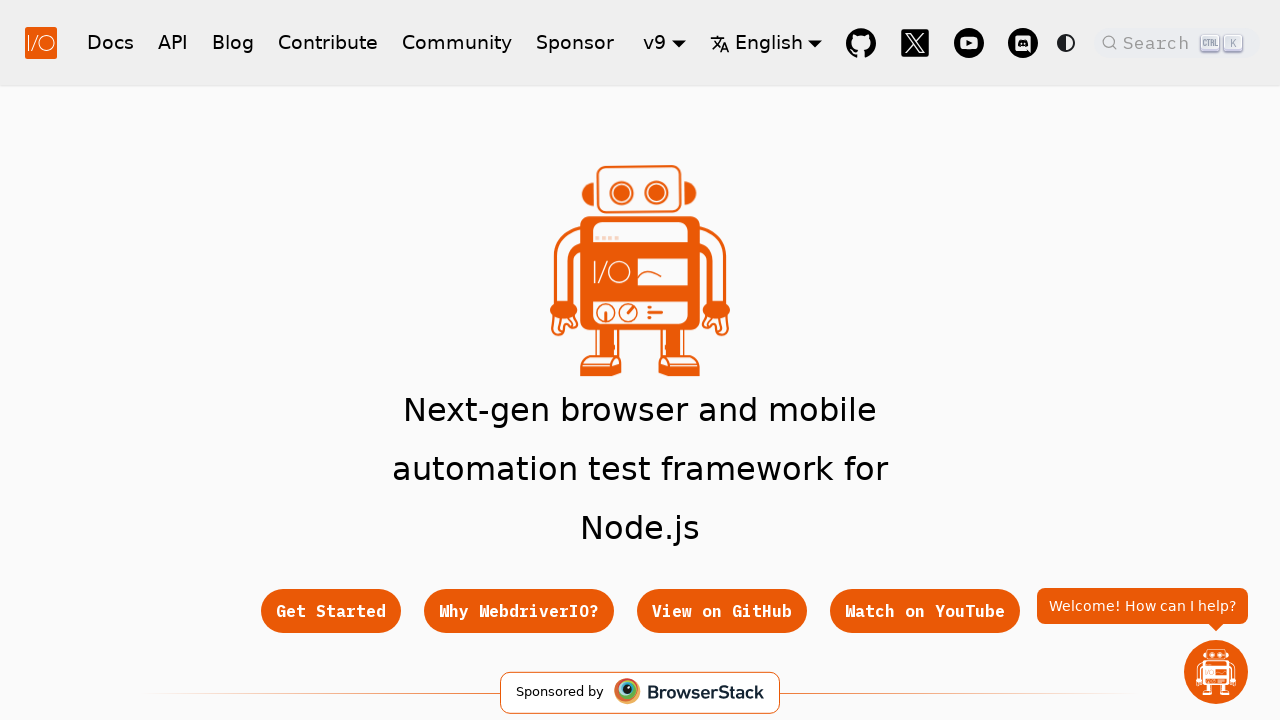

Verified page title contains 'WebdriverIO'
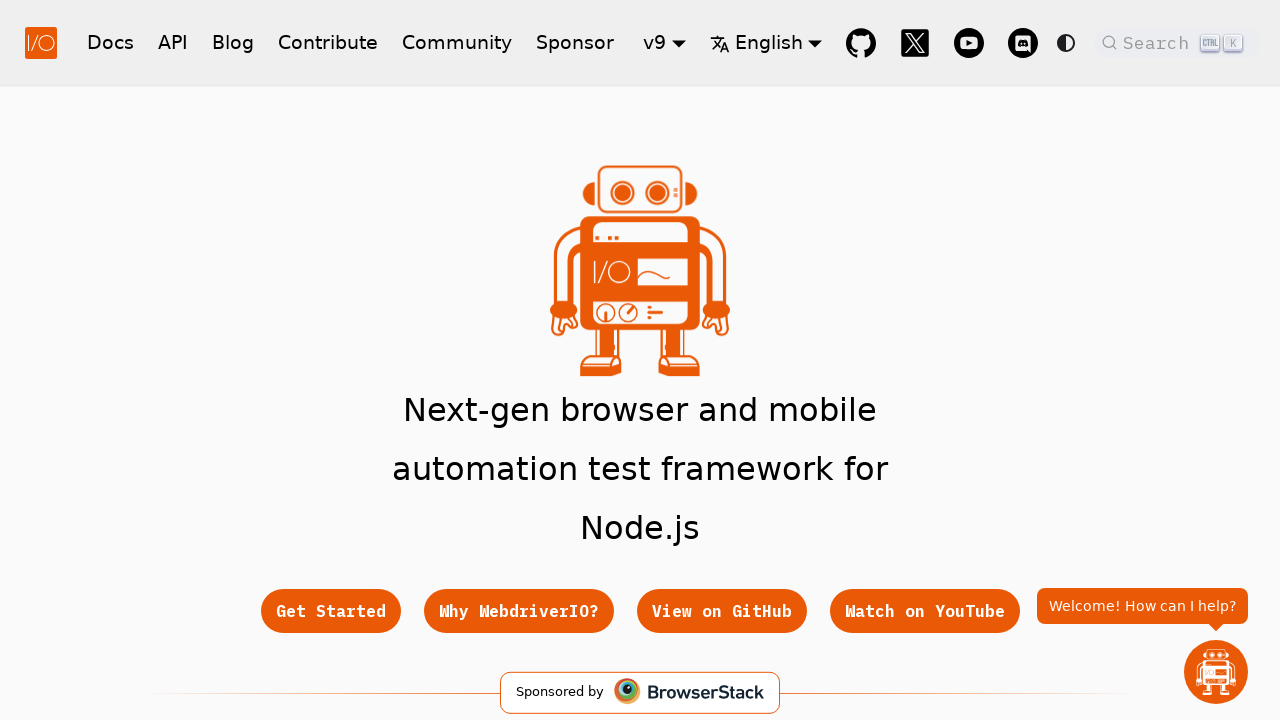

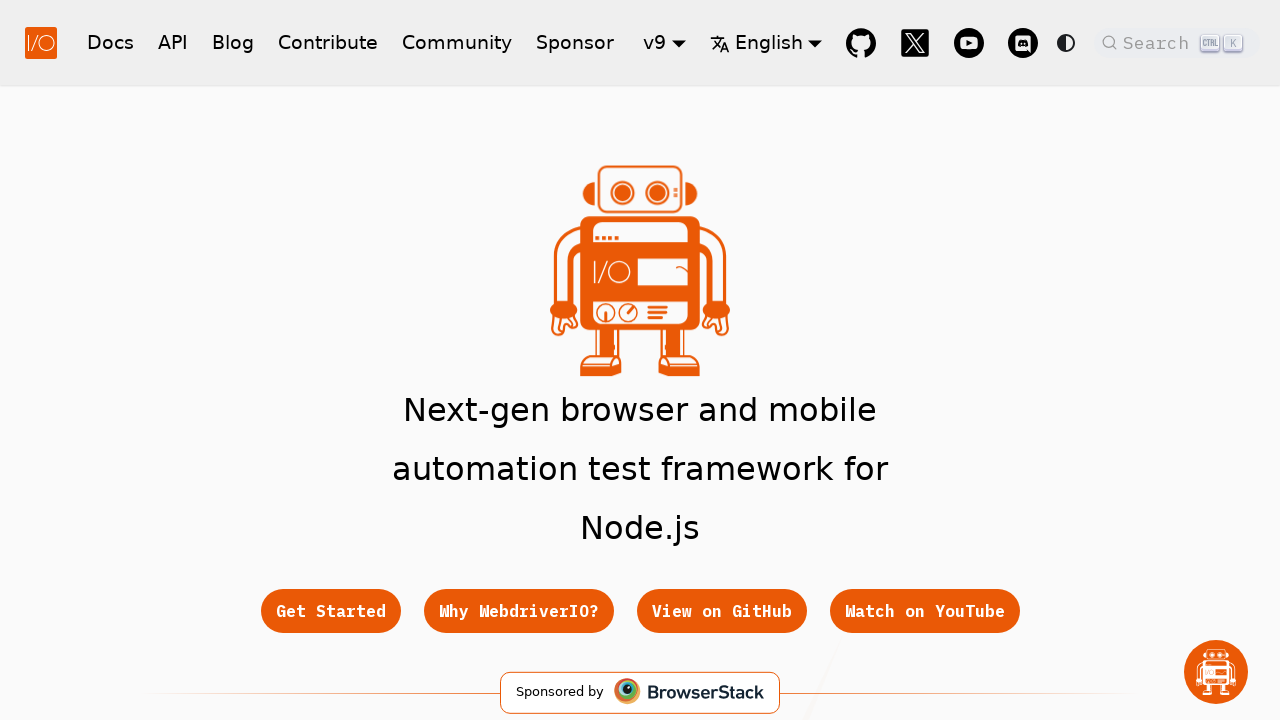